Tests a math exercise form by reading an input value from the page, calculating log(|12*sin(x)|), filling in the answer, checking required checkboxes, and submitting the form.

Starting URL: https://suninjuly.github.io/math.html

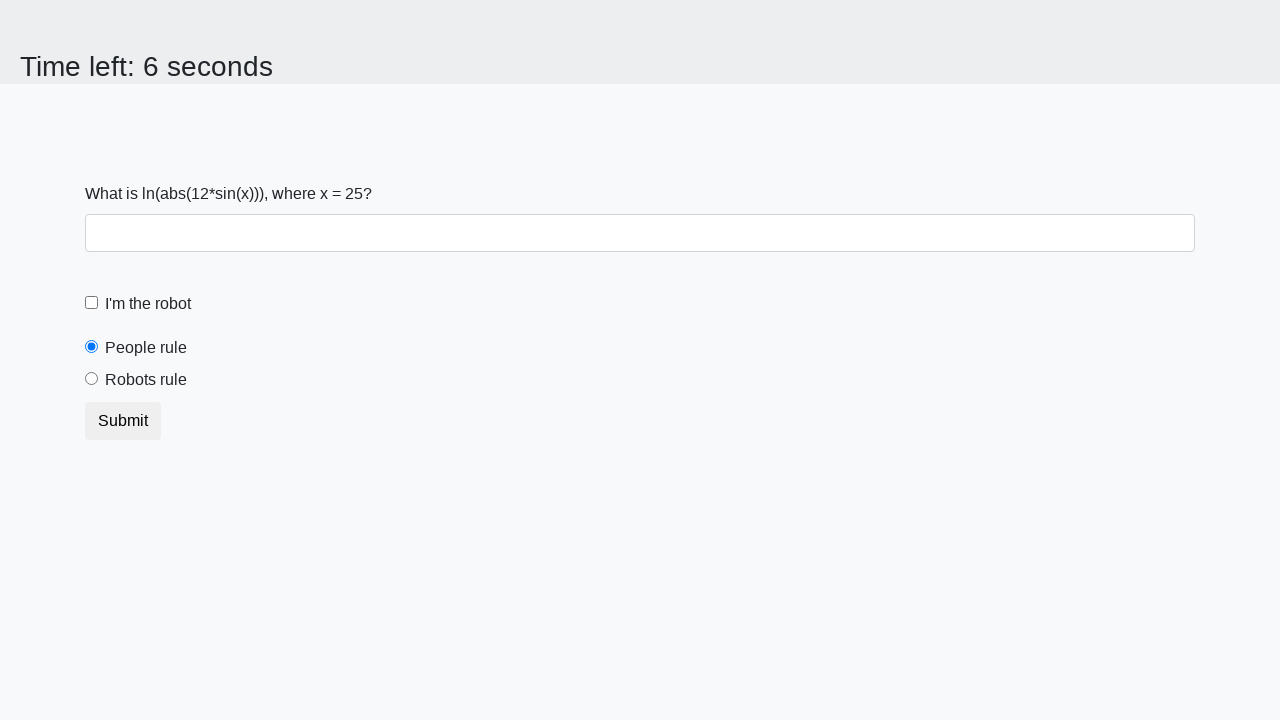

Located input value element on page
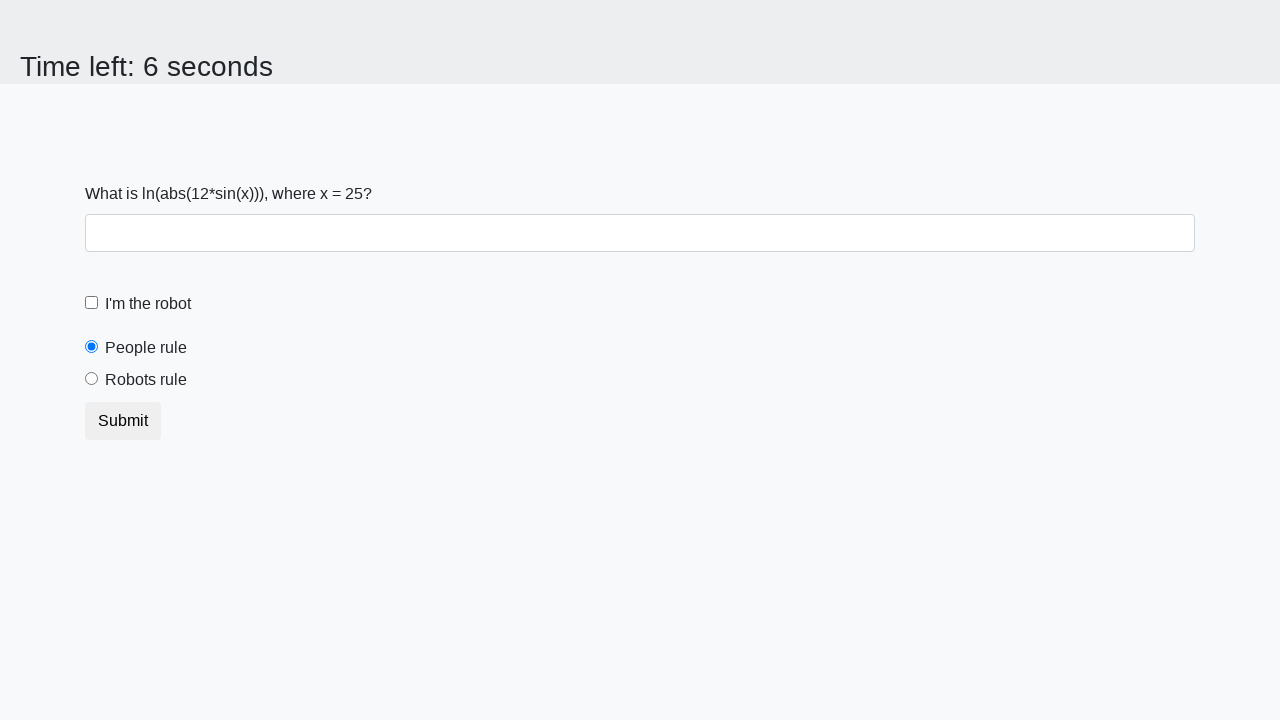

Calculated log(|12*sin(25)|) = 0.462614522646349
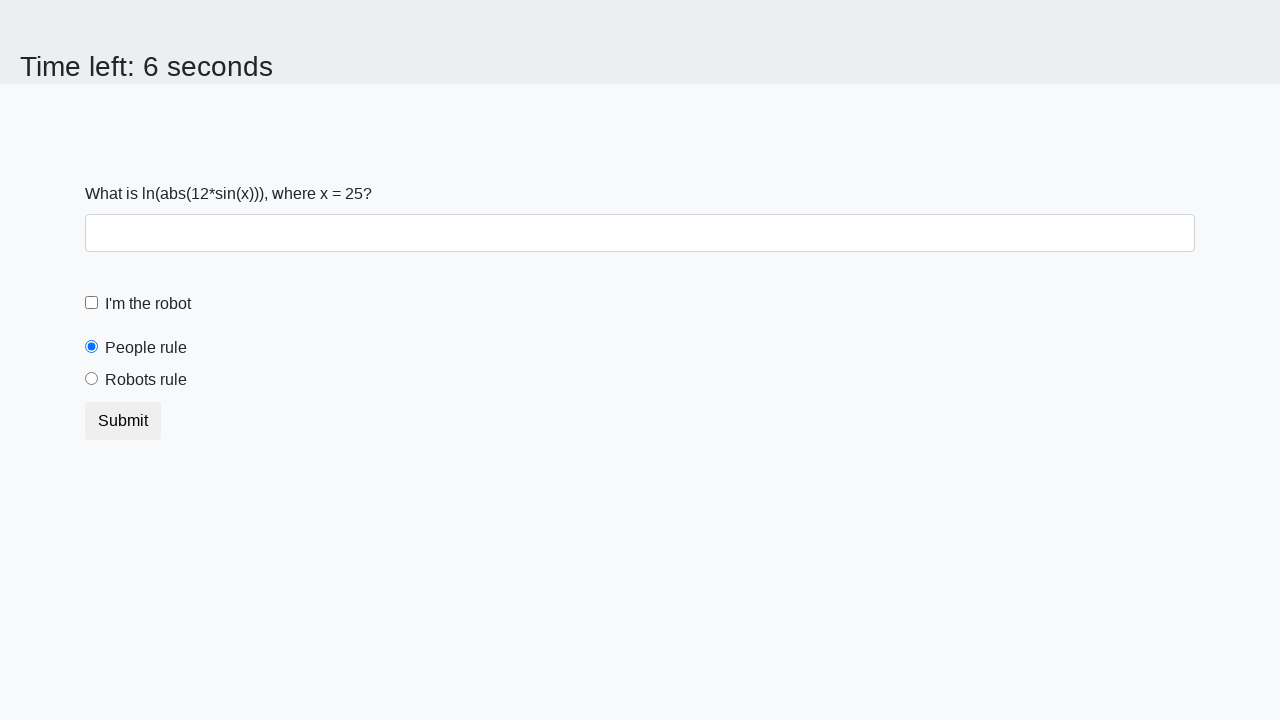

Filled answer field with calculated value: 0.462614522646349 on #answer
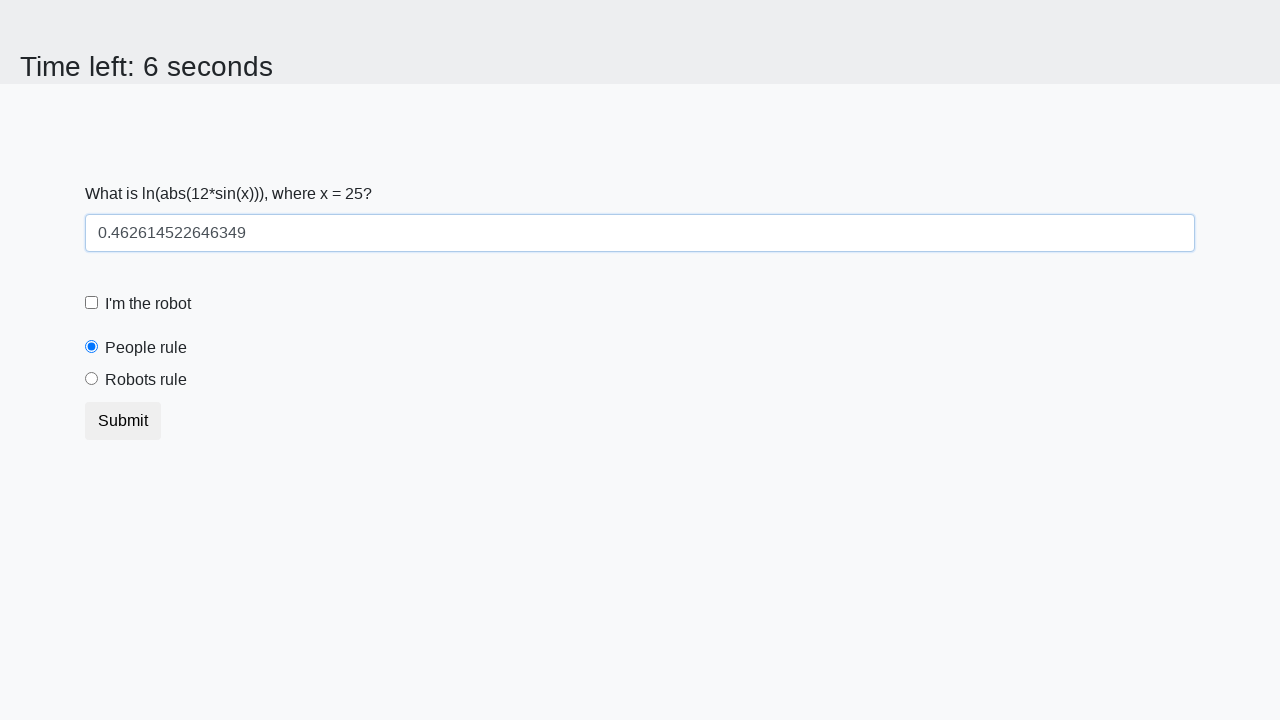

Checked the robot checkbox at (92, 303) on #robotCheckbox
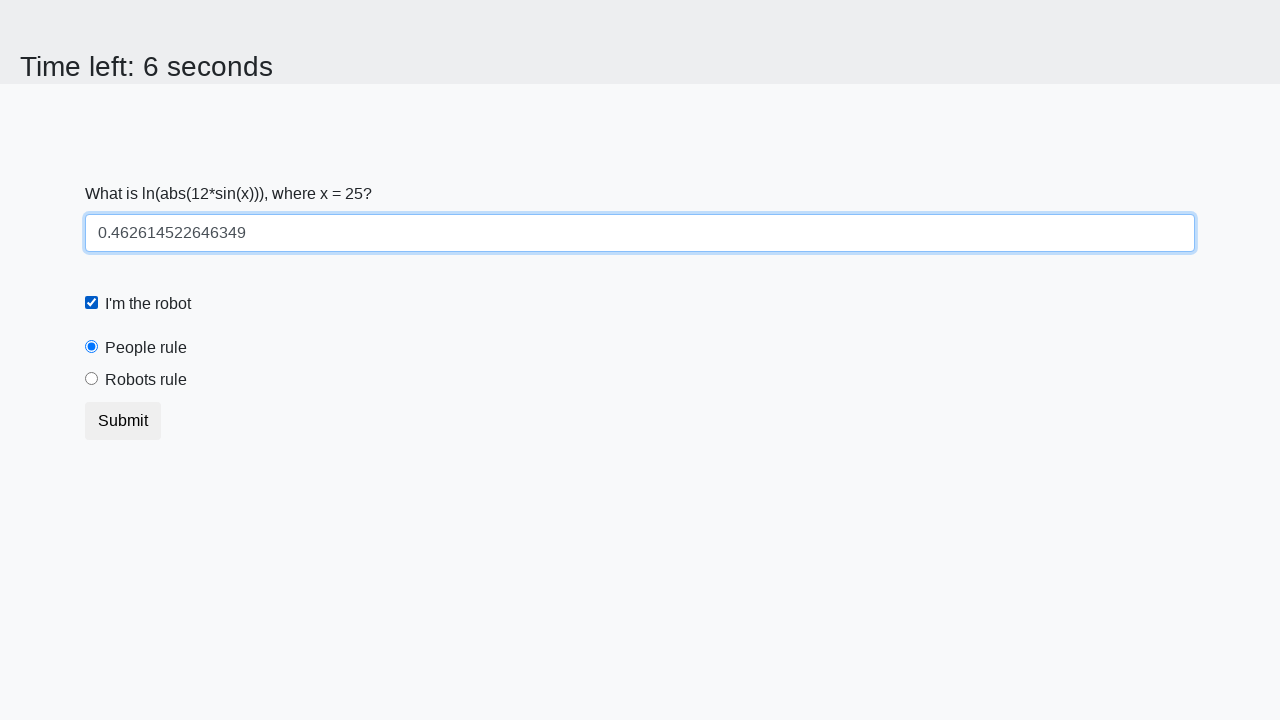

Clicked the 'robots rule' option at (92, 379) on #robotsRule
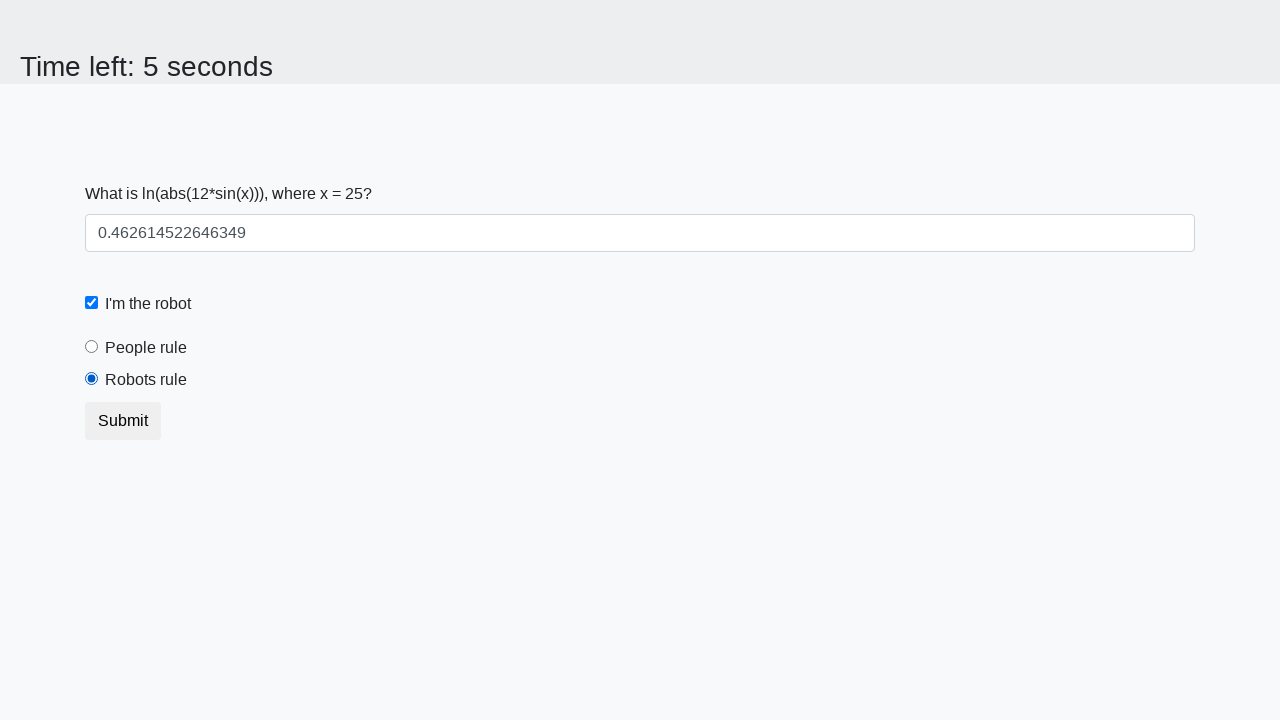

Submitted the form by clicking submit button at (123, 421) on button.btn
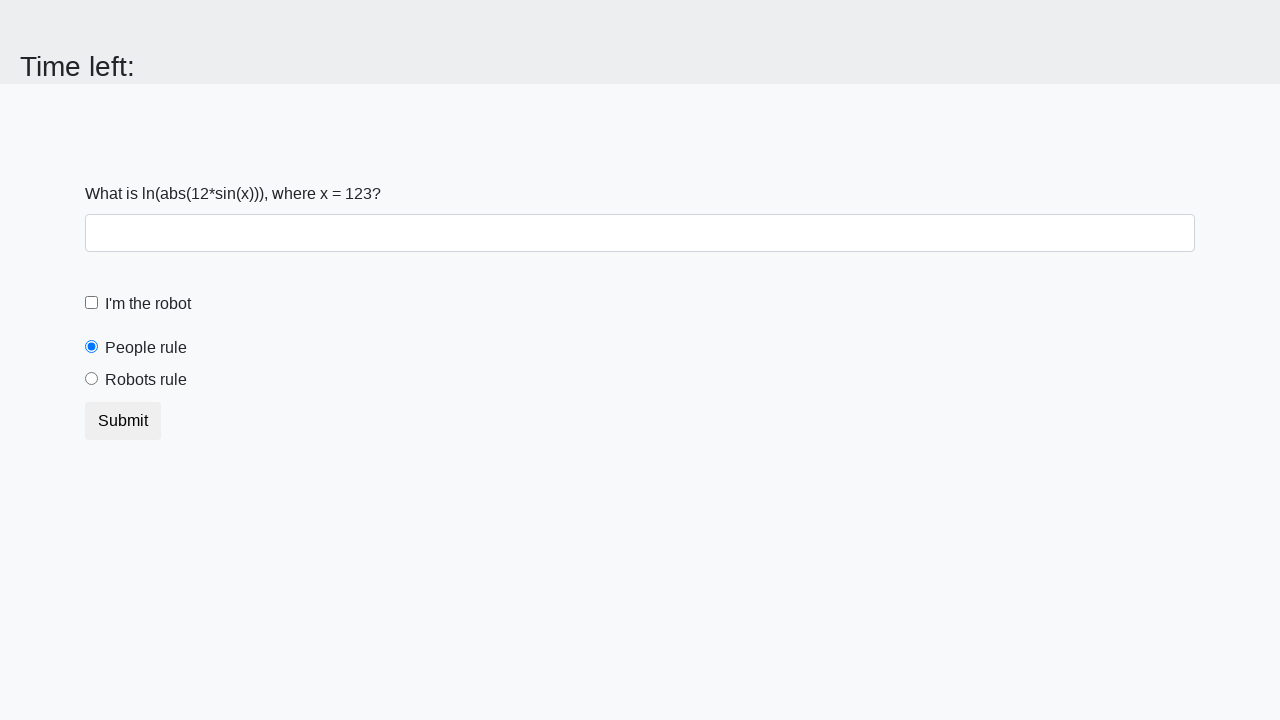

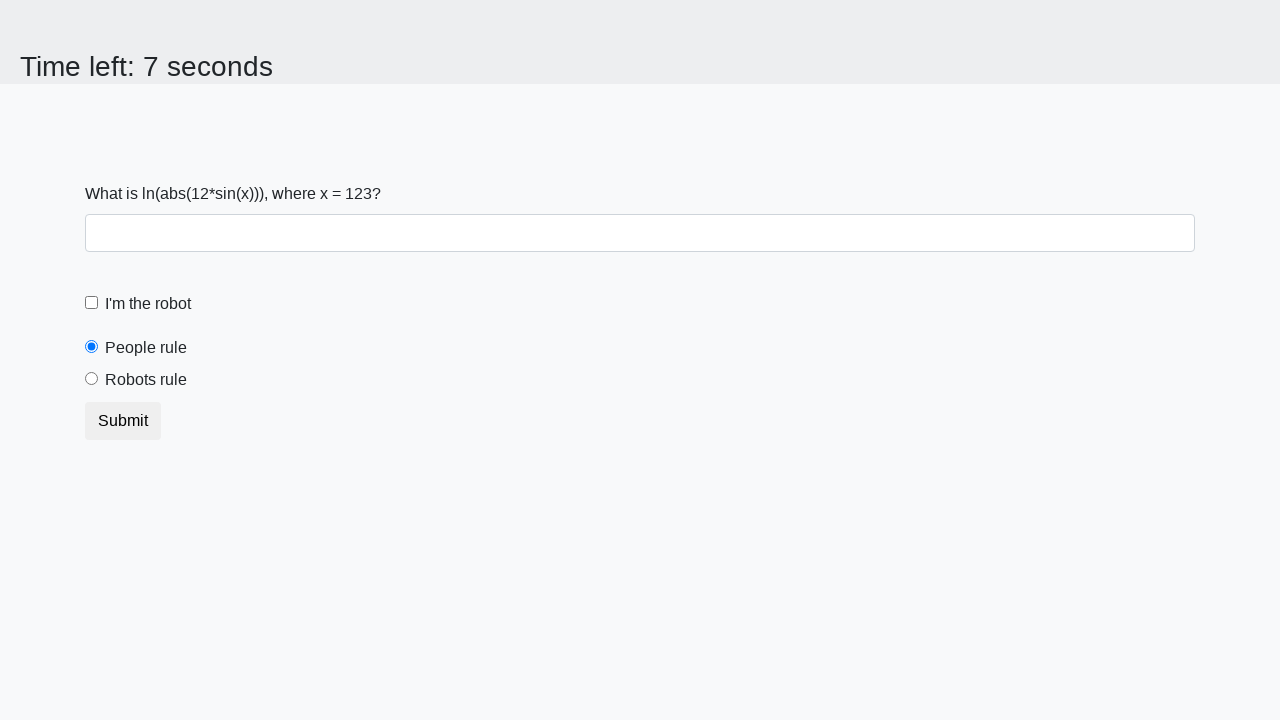